Tests a checkout form by filling in billing address fields (first name, last name, username, address, email), selecting country and state dropdowns, entering zip code, filling credit card payment details, and submitting the form.

Starting URL: https://getbootstrap.com/docs/4.0/examples/checkout/

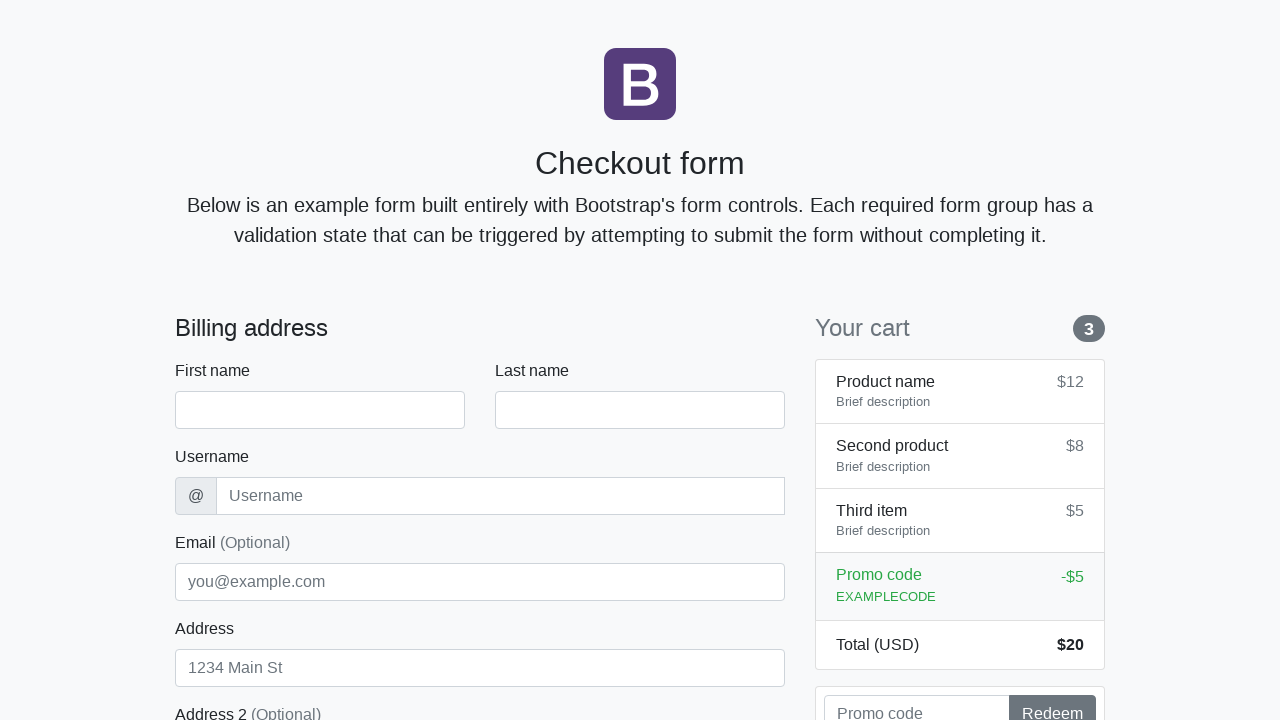

Waited for checkout form to load
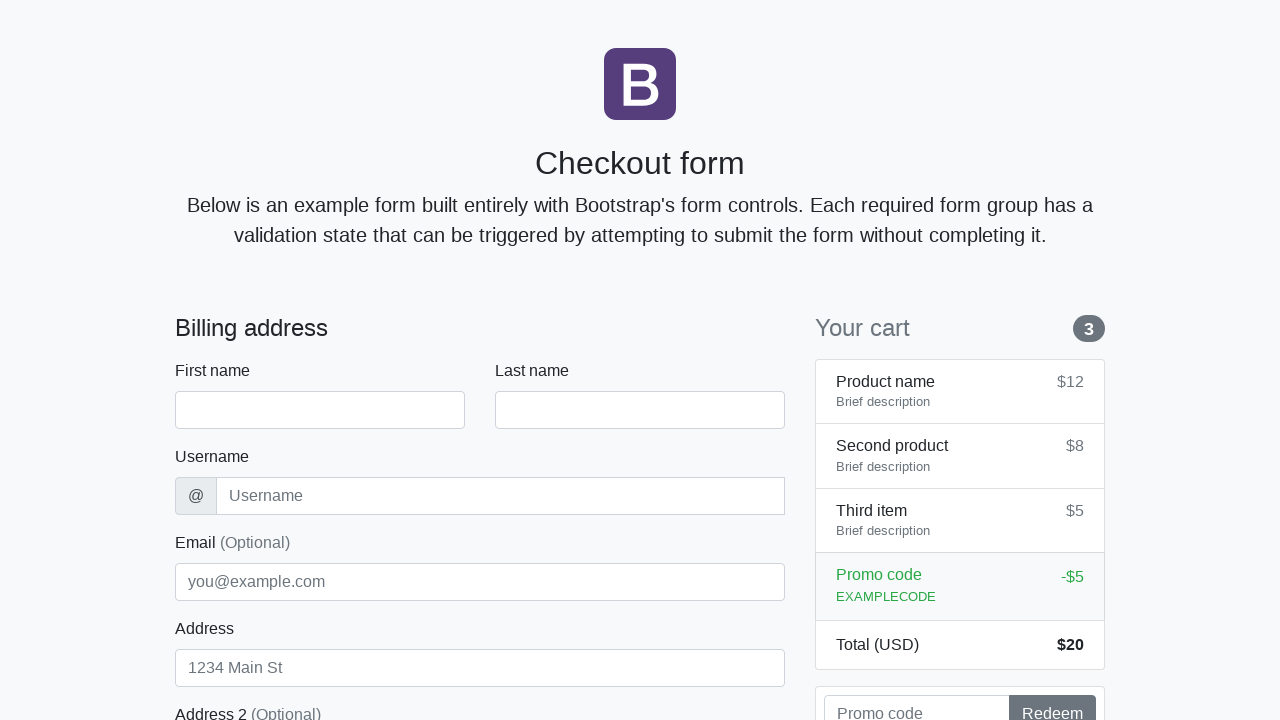

Filled first name field with 'Anton' on #firstName
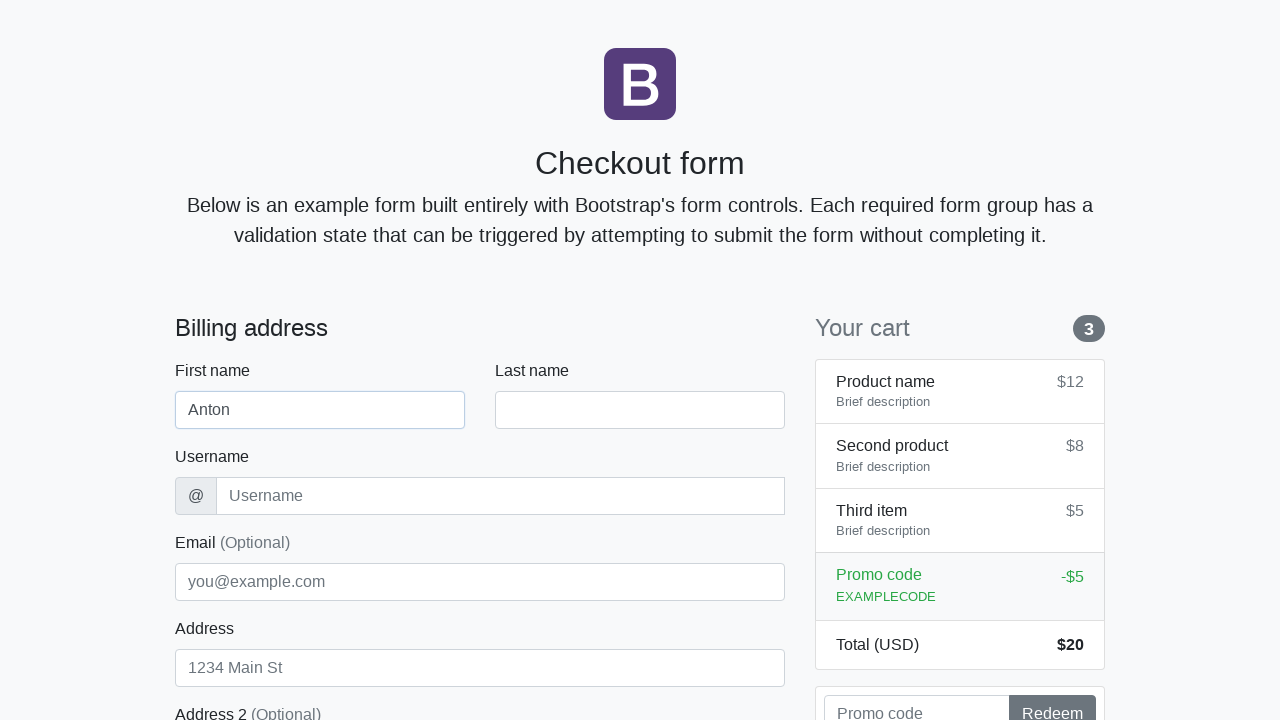

Filled last name field with 'Angelov' on #lastName
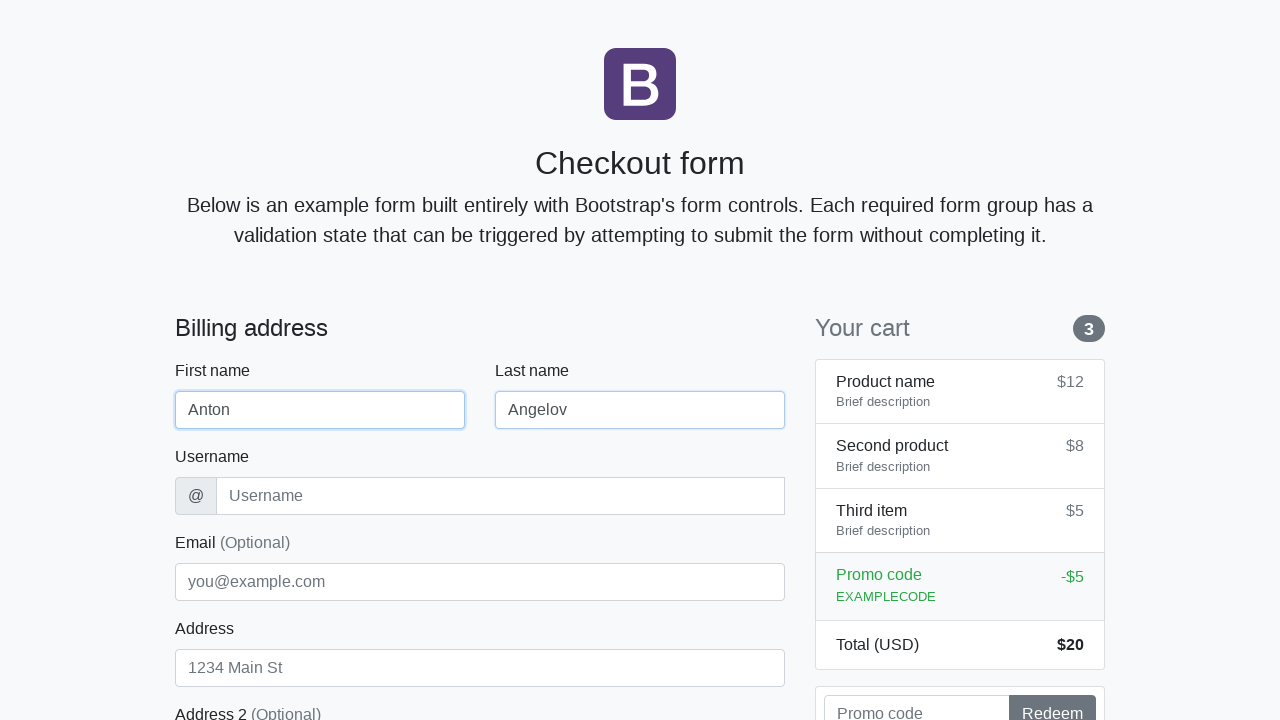

Filled username field with 'angelovstanton' on #username
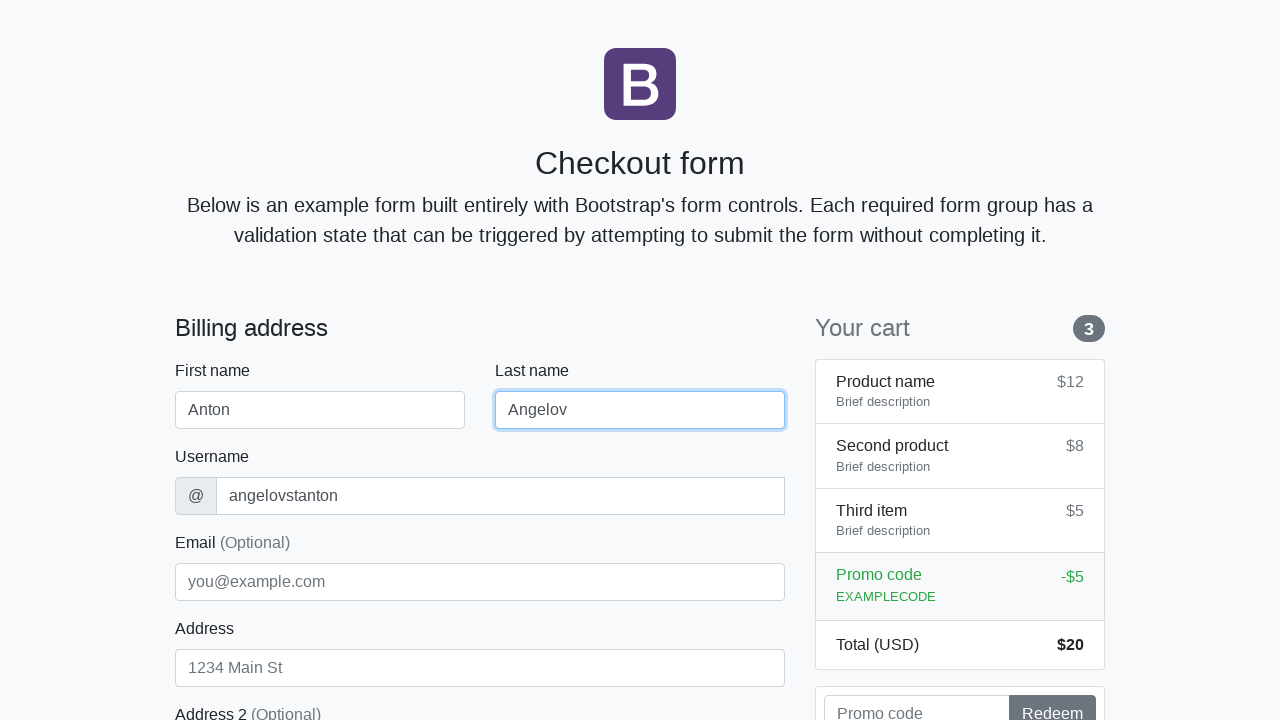

Filled address field with 'Flower Street 76' on #address
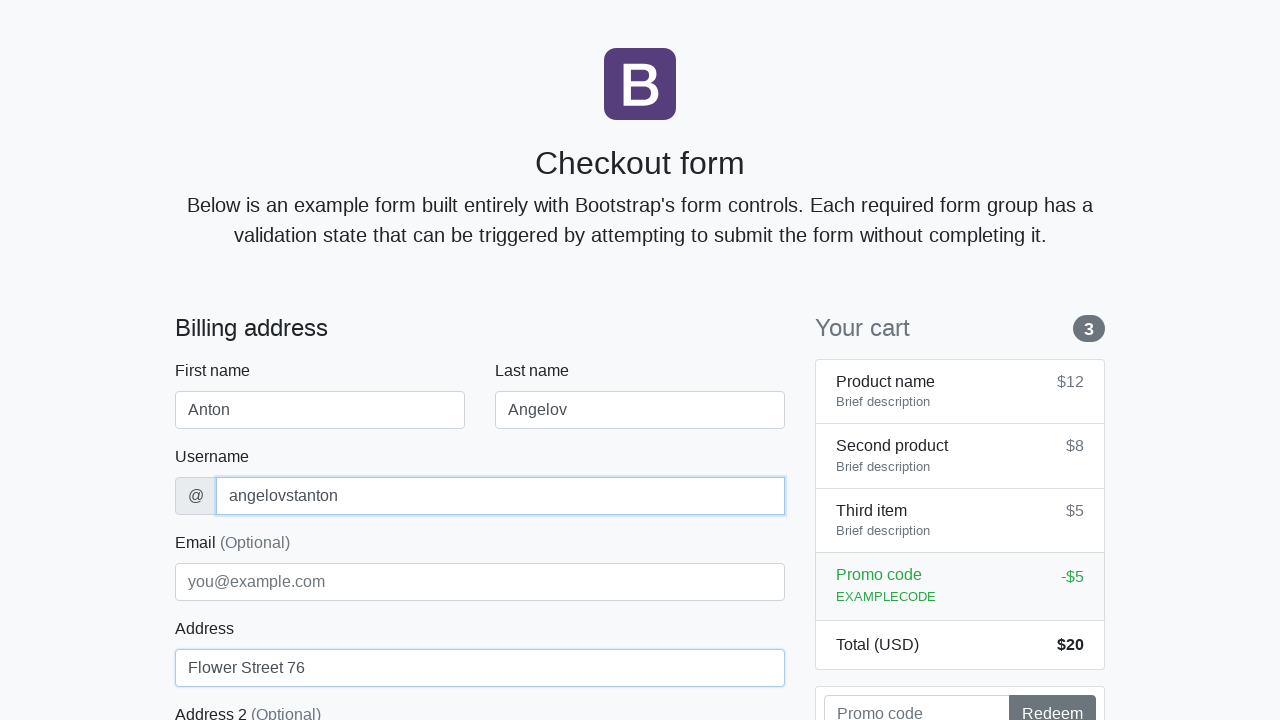

Filled email field with 'george@lambdatest.com' on #email
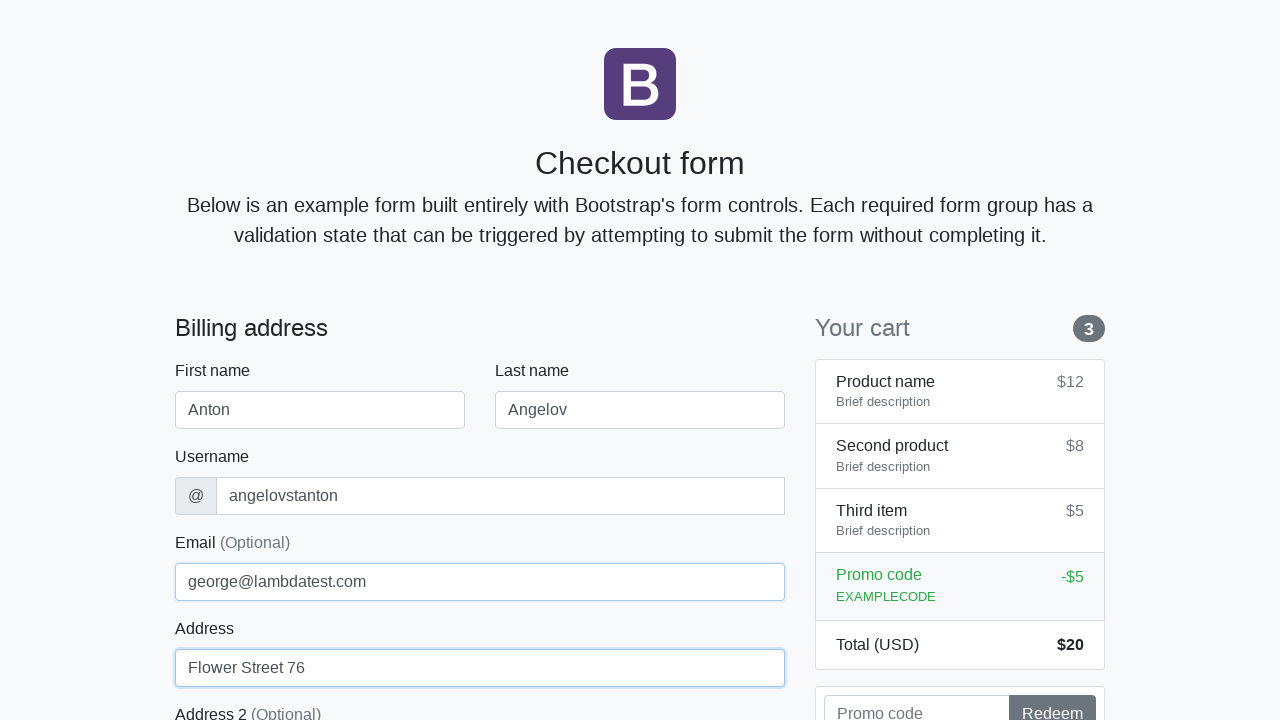

Selected 'United States' from country dropdown on #country
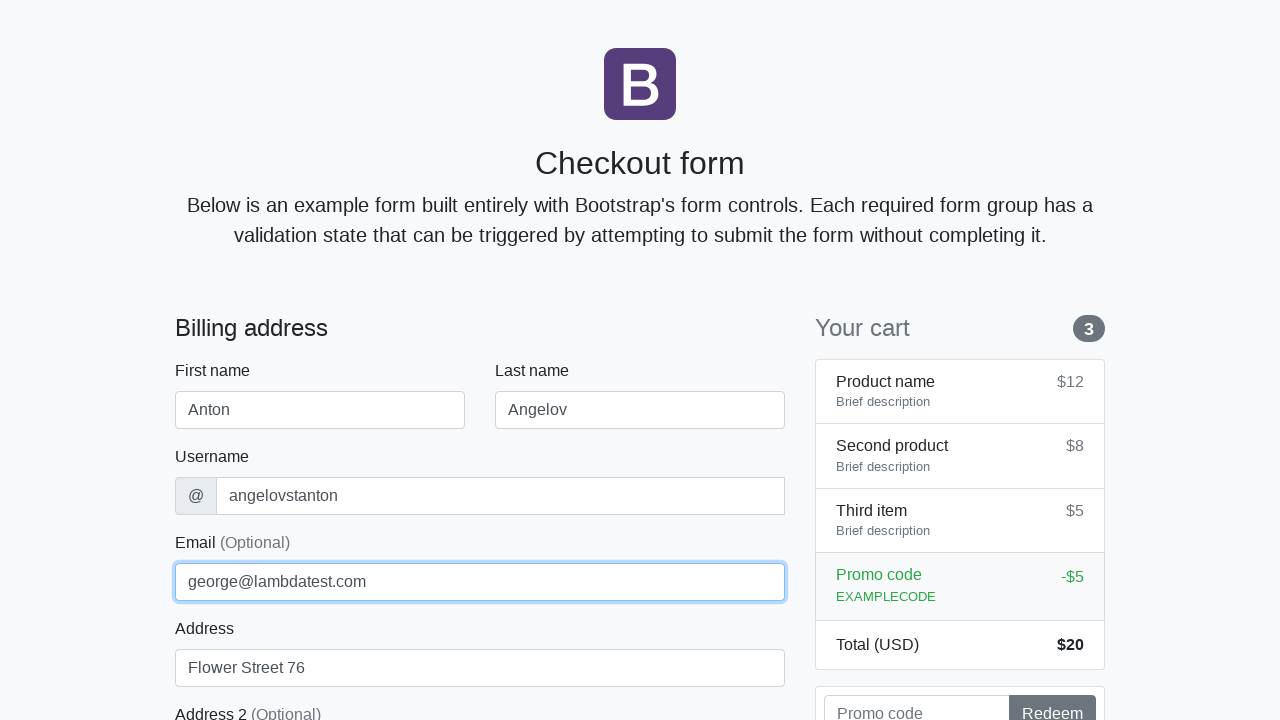

Selected 'California' from state dropdown on #state
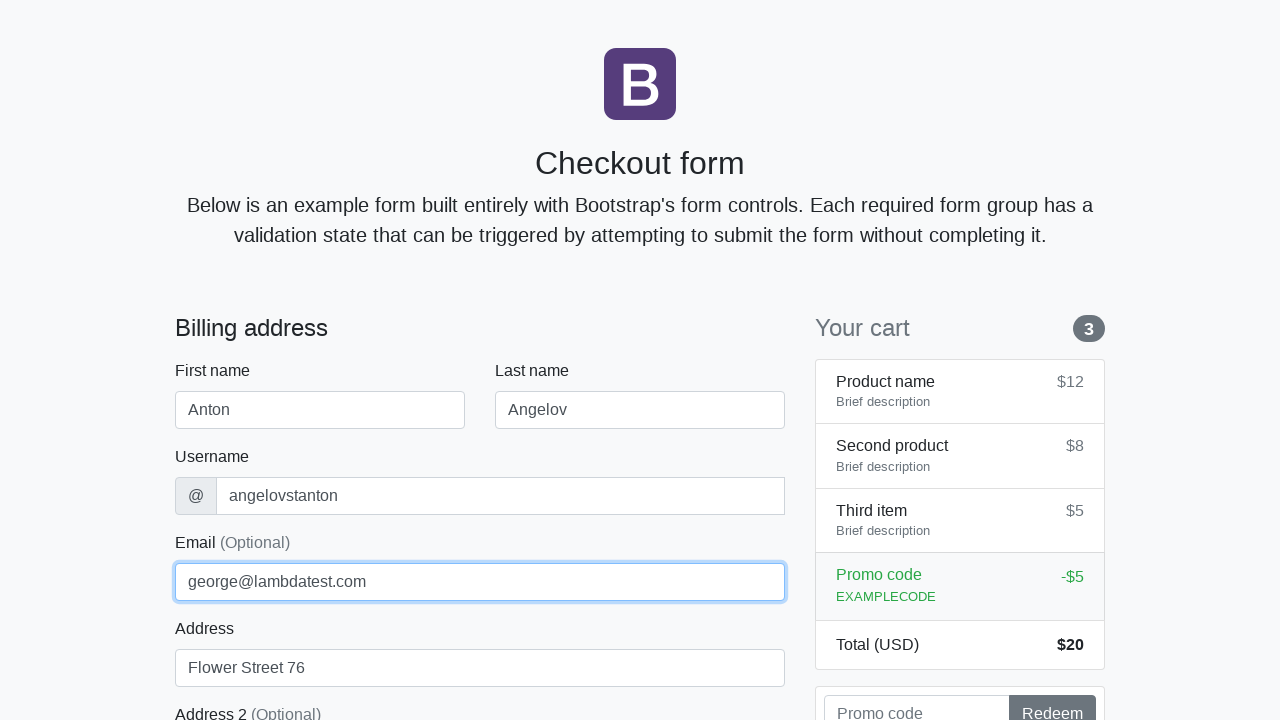

Filled zip code field with '1000' on #zip
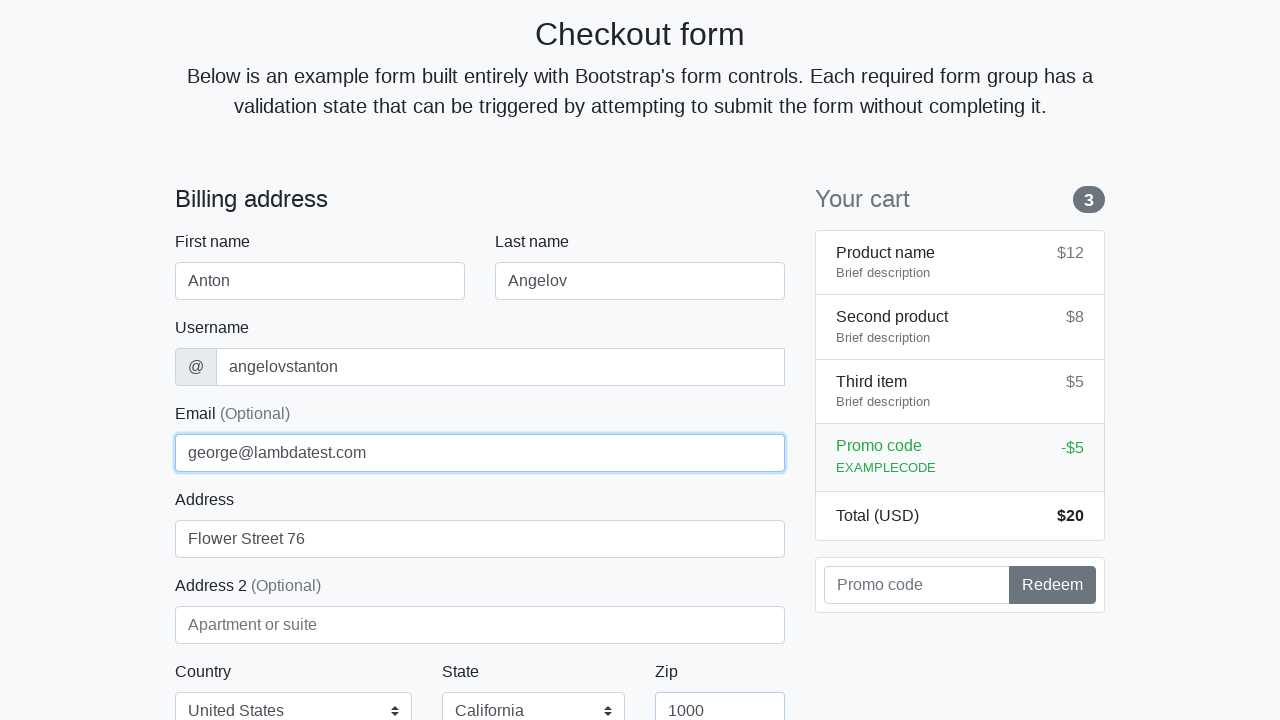

Filled credit card name field with 'Anton Angelov' on #cc-name
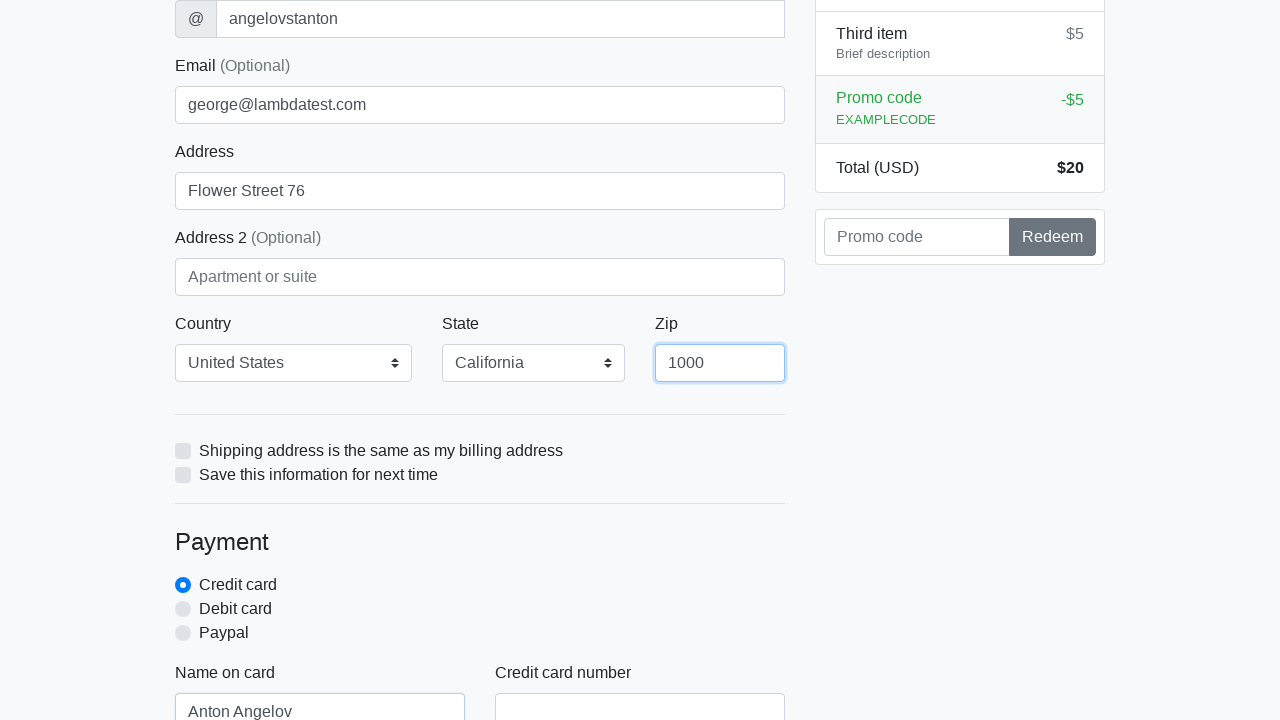

Filled credit card number field with '5610591081018250' on #cc-number
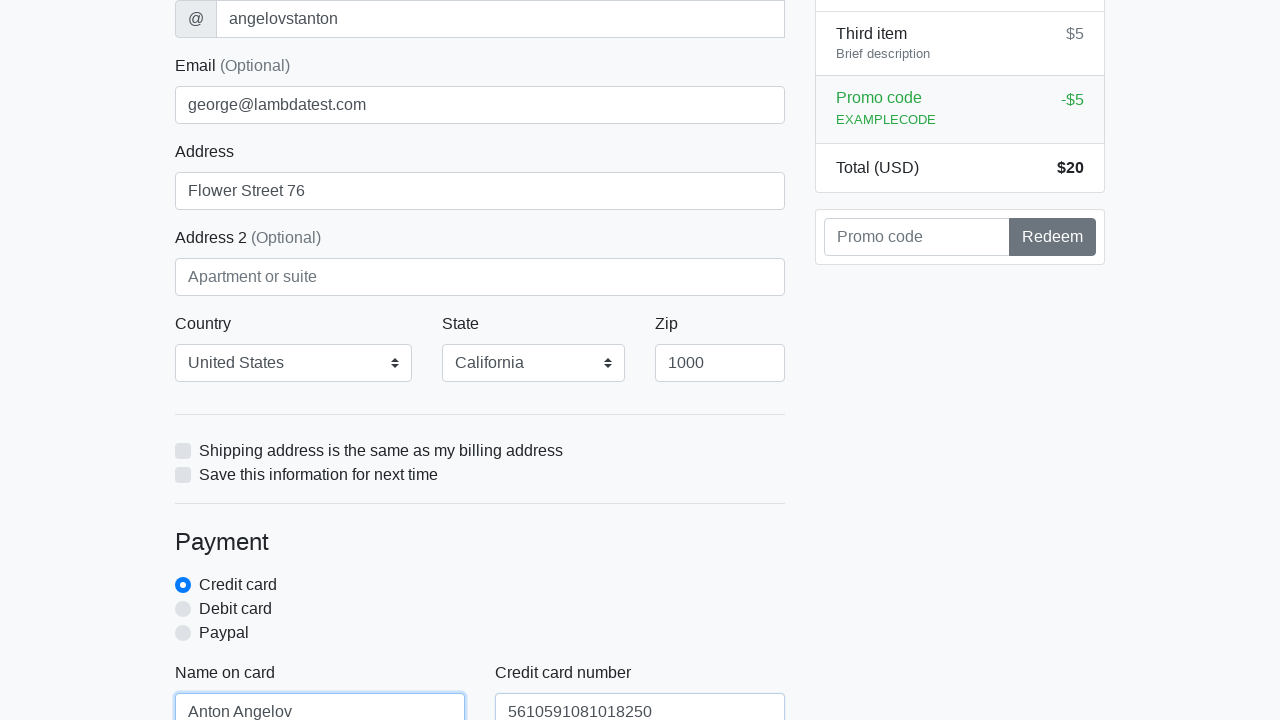

Filled credit card expiration field with '20/10/2020' on #cc-expiration
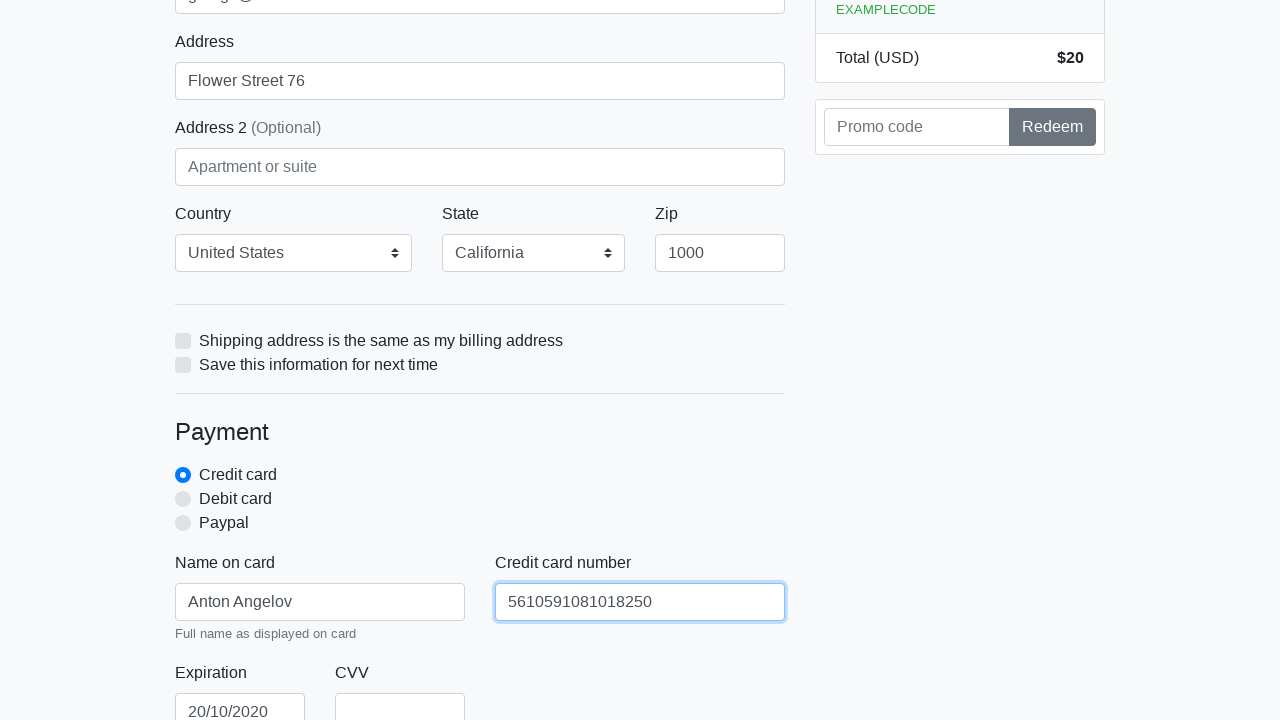

Filled credit card CVV field with '888' on #cc-cvv
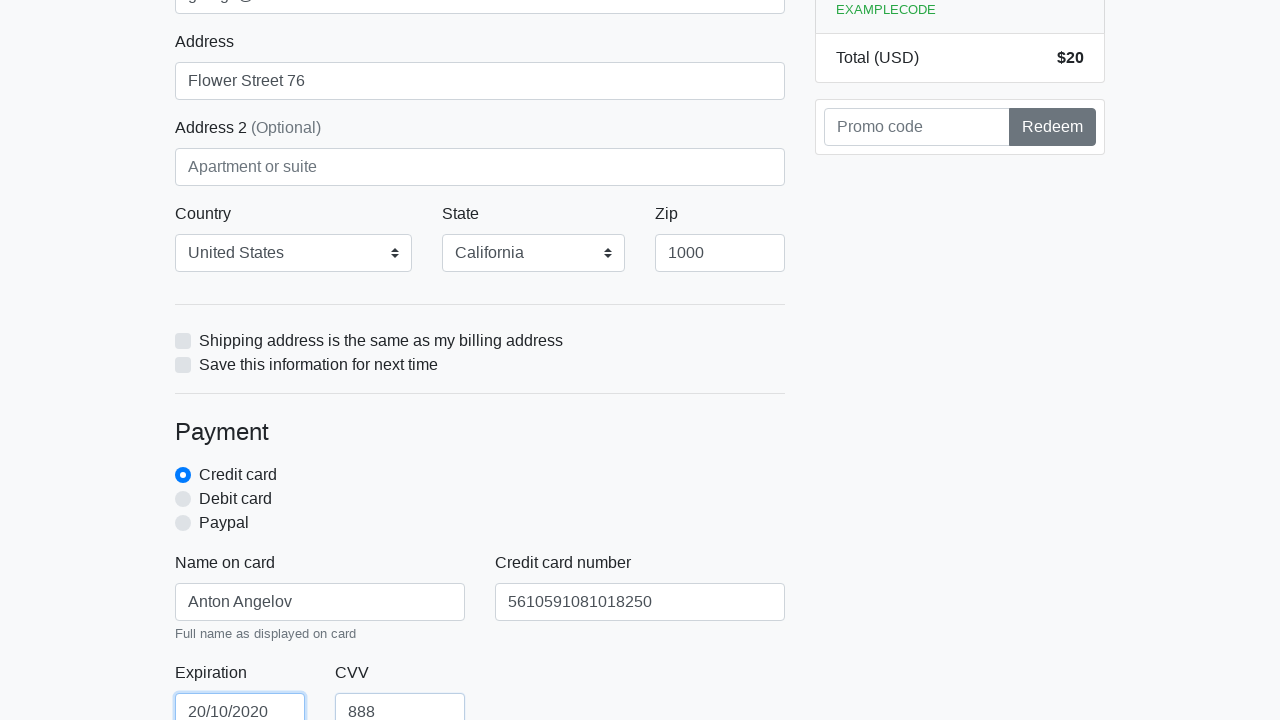

Clicked the submit button to complete checkout at (480, 500) on xpath=/html/body/div/div[2]/div[2]/form/button
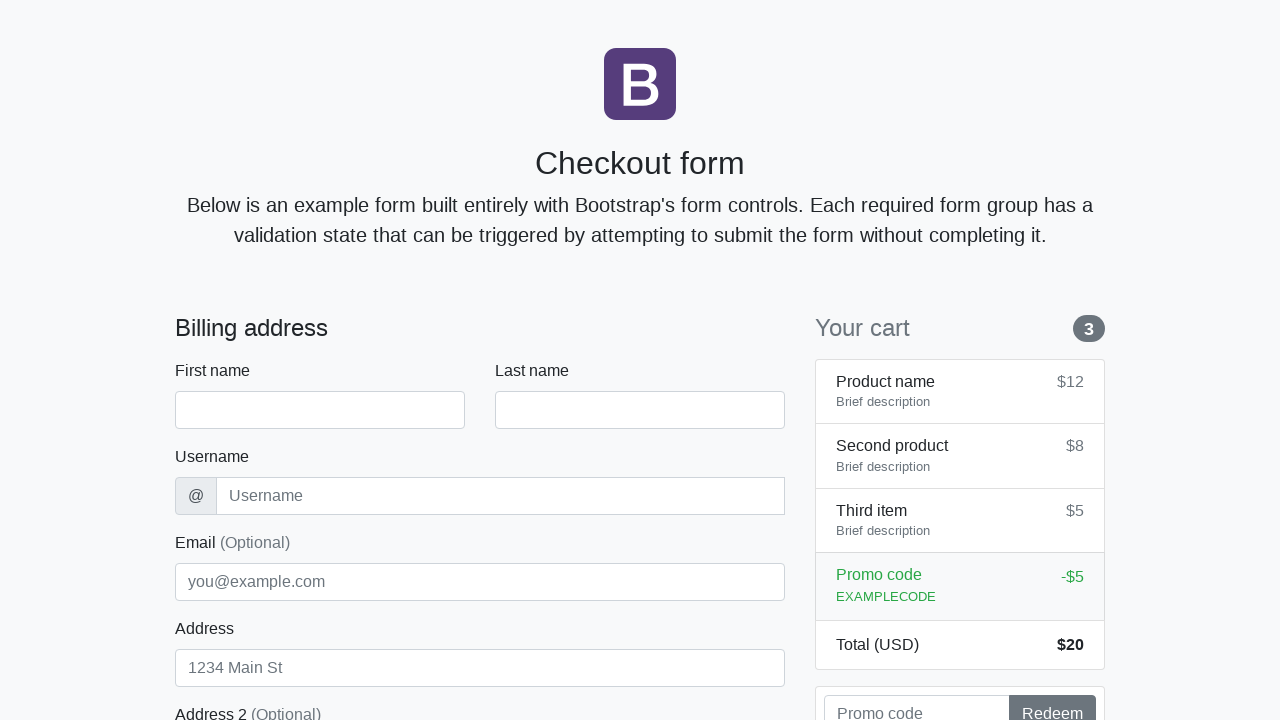

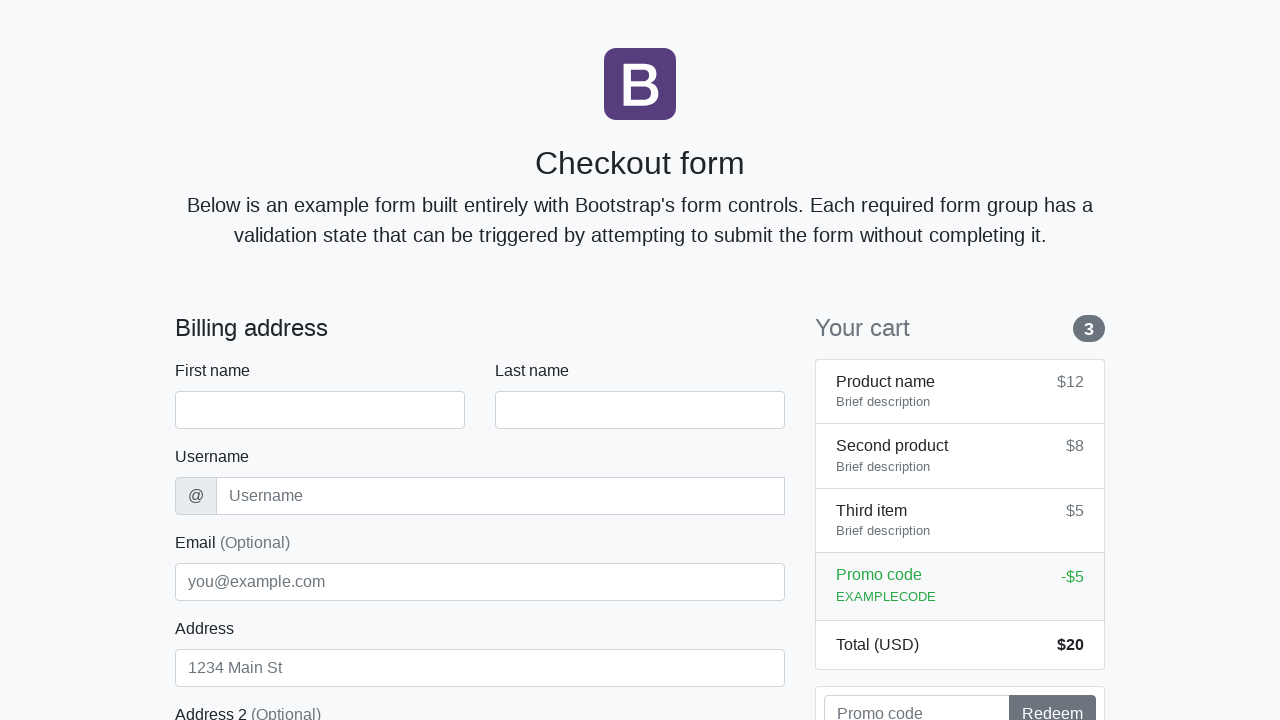